Tests notification message functionality by repeatedly clicking a link to trigger notifications until a successful message appears.

Starting URL: http://the-internet.herokuapp.com/notification_message_rendered

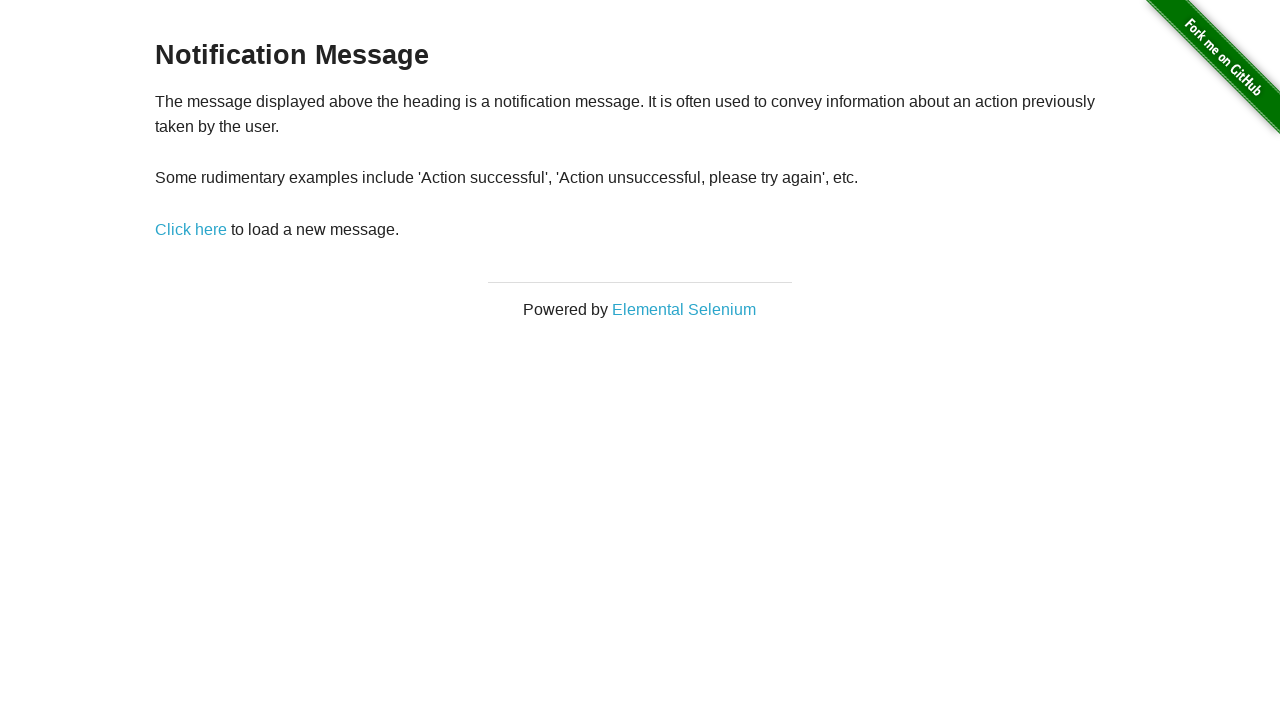

Clicked 'Click here' link to trigger notification at (191, 229) on text=Click here
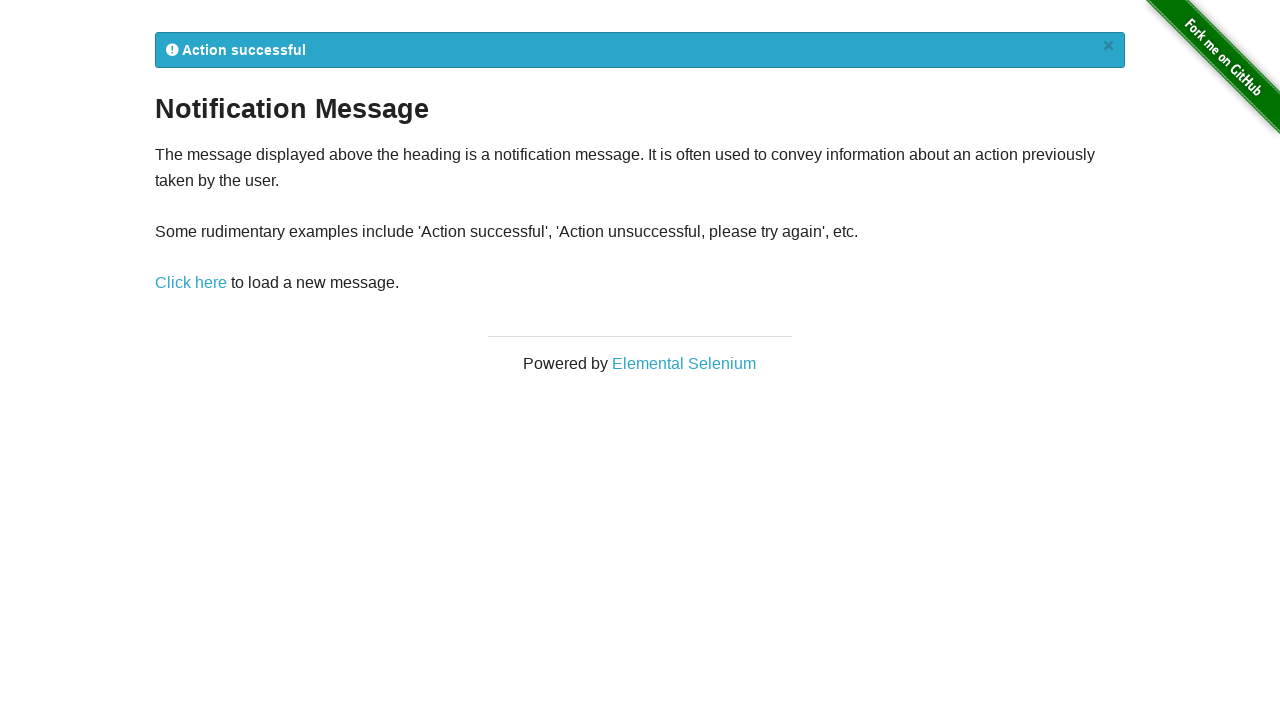

Waited for flash message to appear
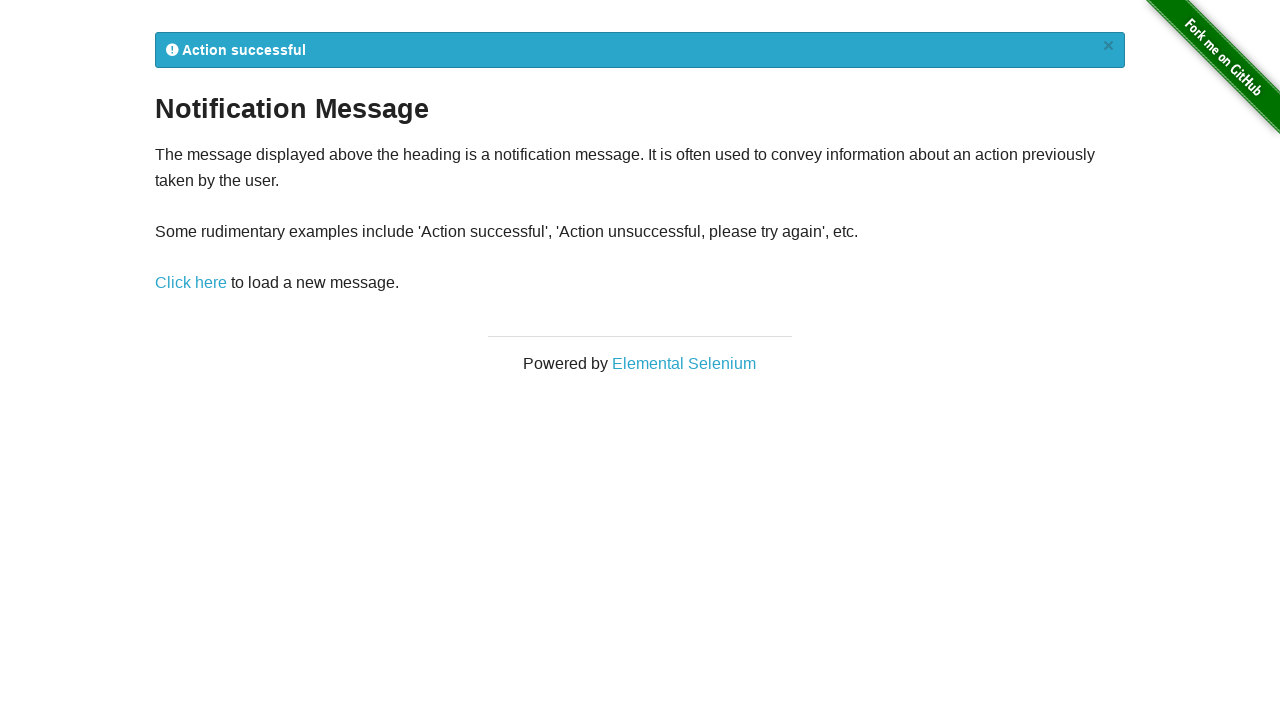

Retrieved flash message text: 
      
        
          
            Action successful
            ×
          
        
      
        
      
        
      
      
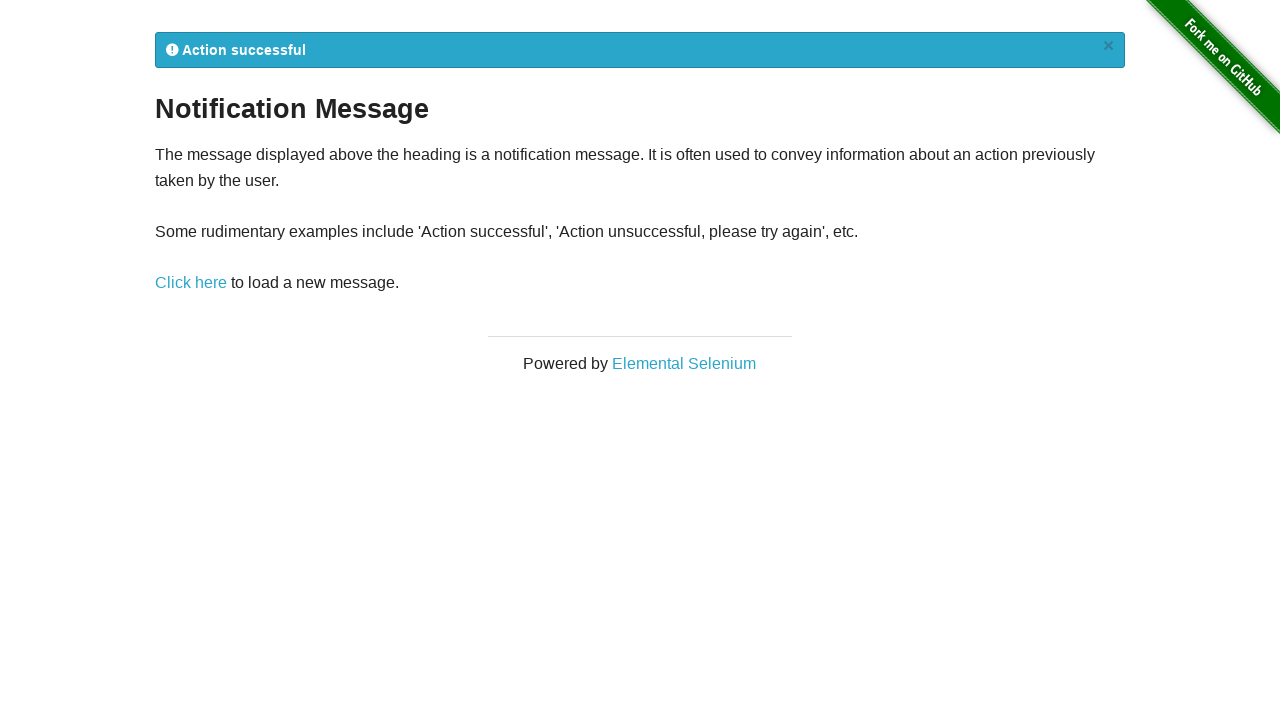

Success message detected, stopping notification loop
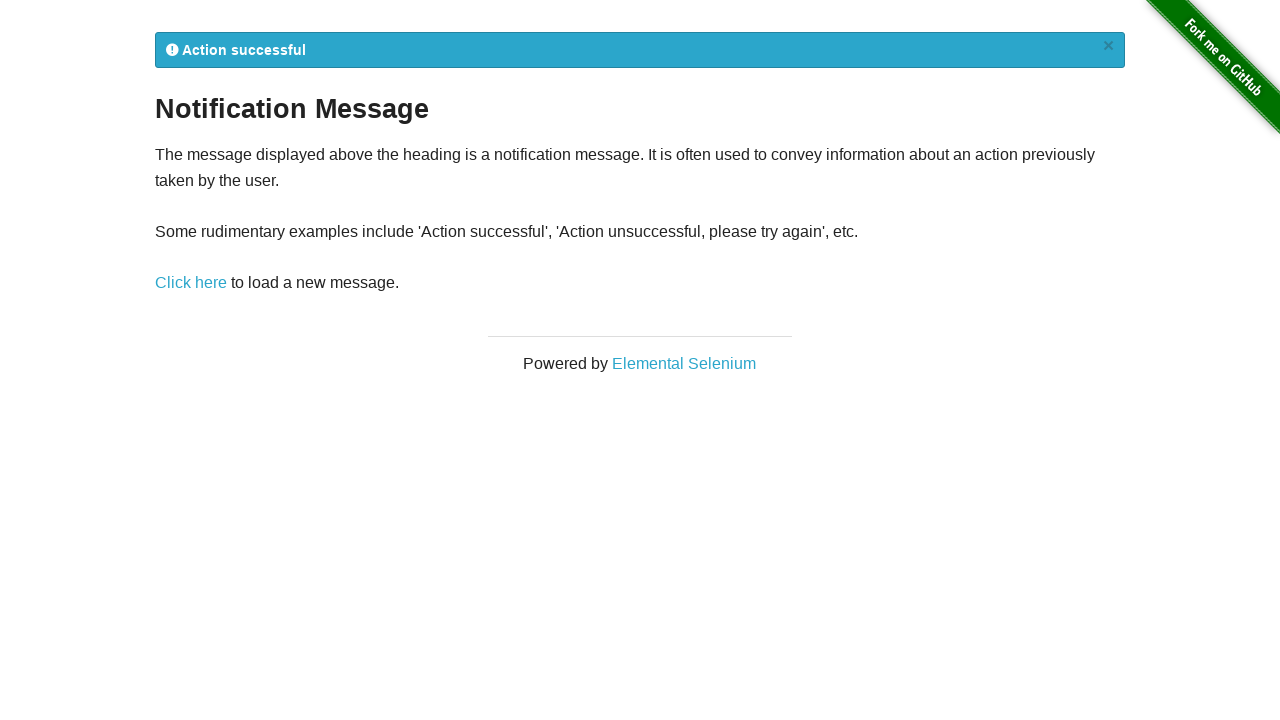

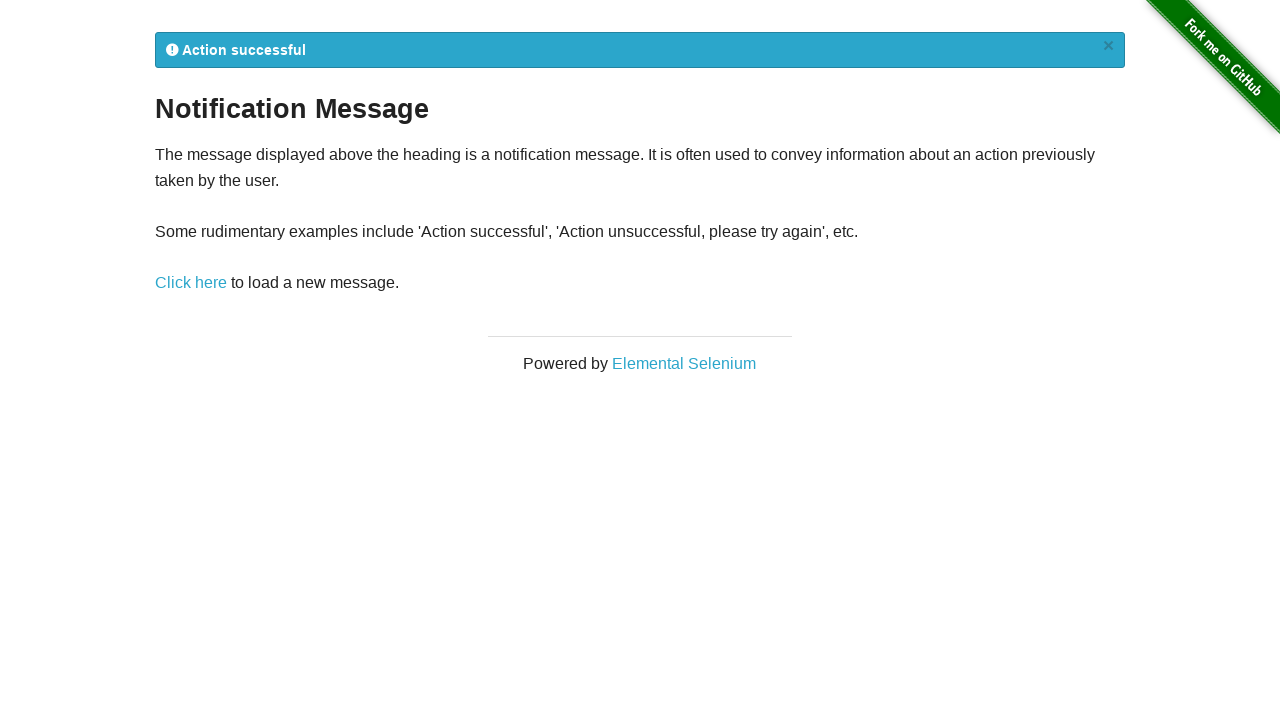